Tests Python.org search functionality by searching for "lambda" and waiting for search results to load

Starting URL: https://www.python.org/

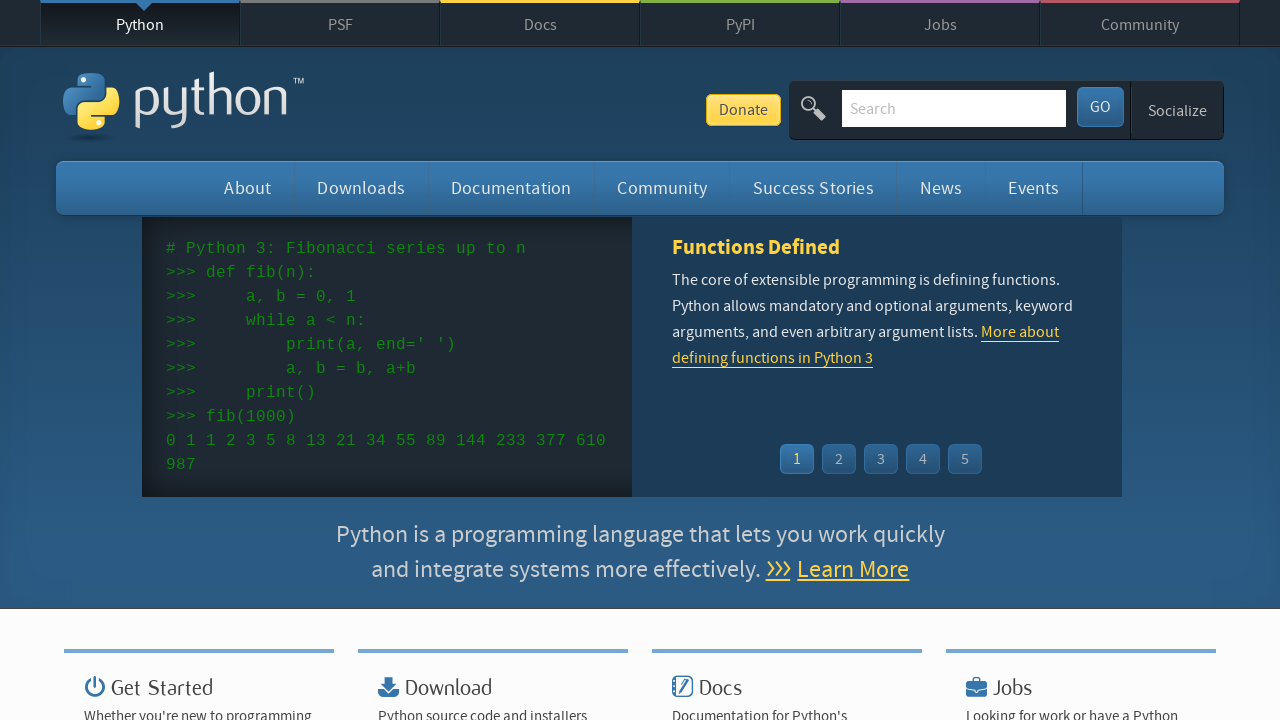

Filled search field with 'lambda' on #id-search-field
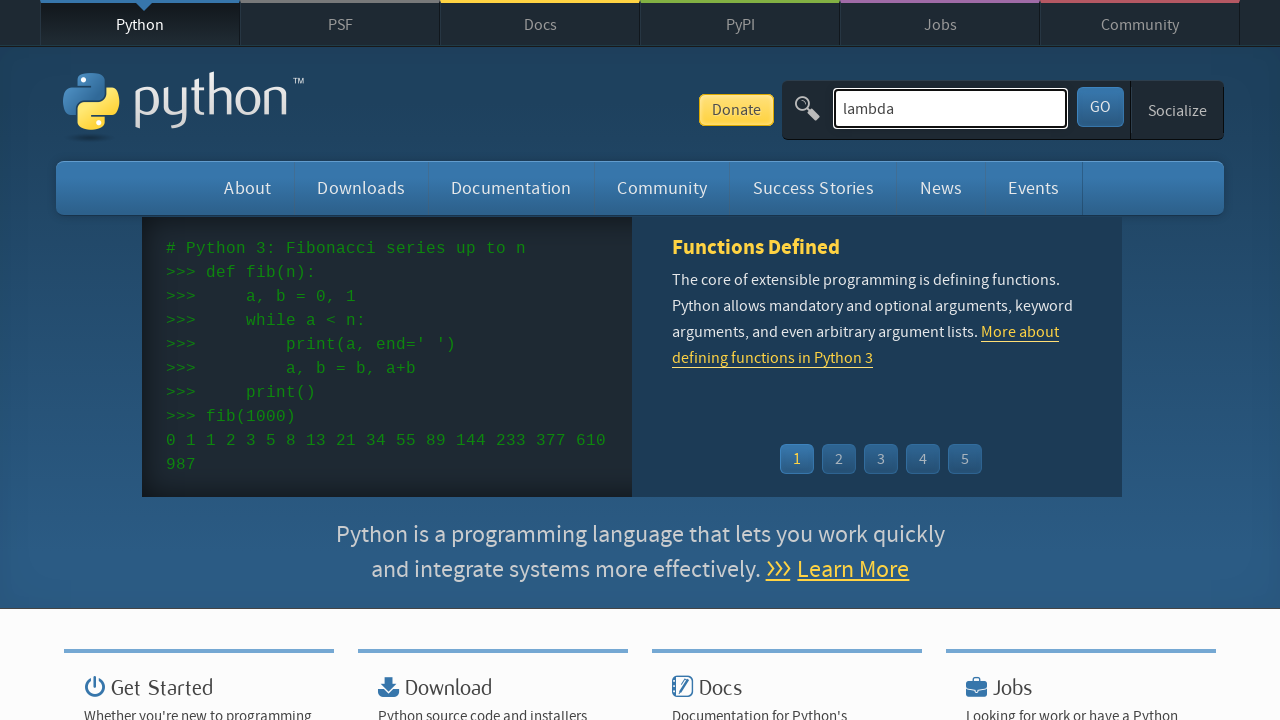

Pressed Enter to submit search on #id-search-field
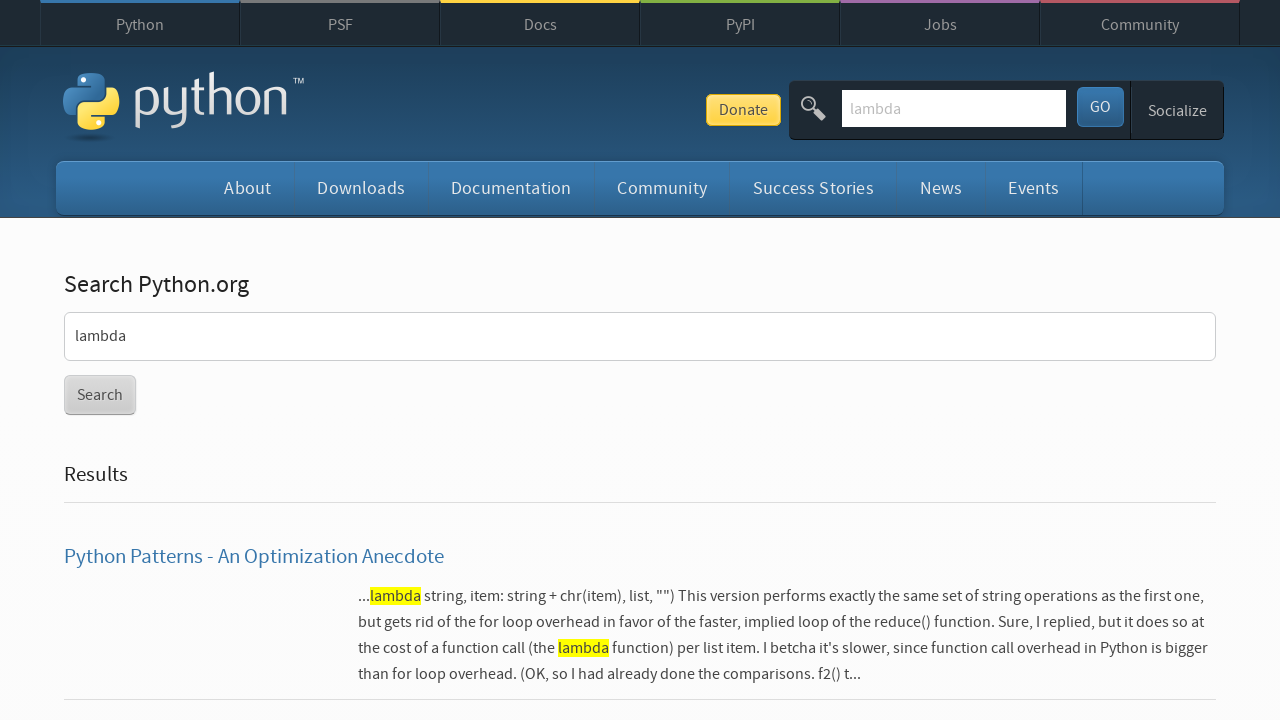

Search results loaded successfully
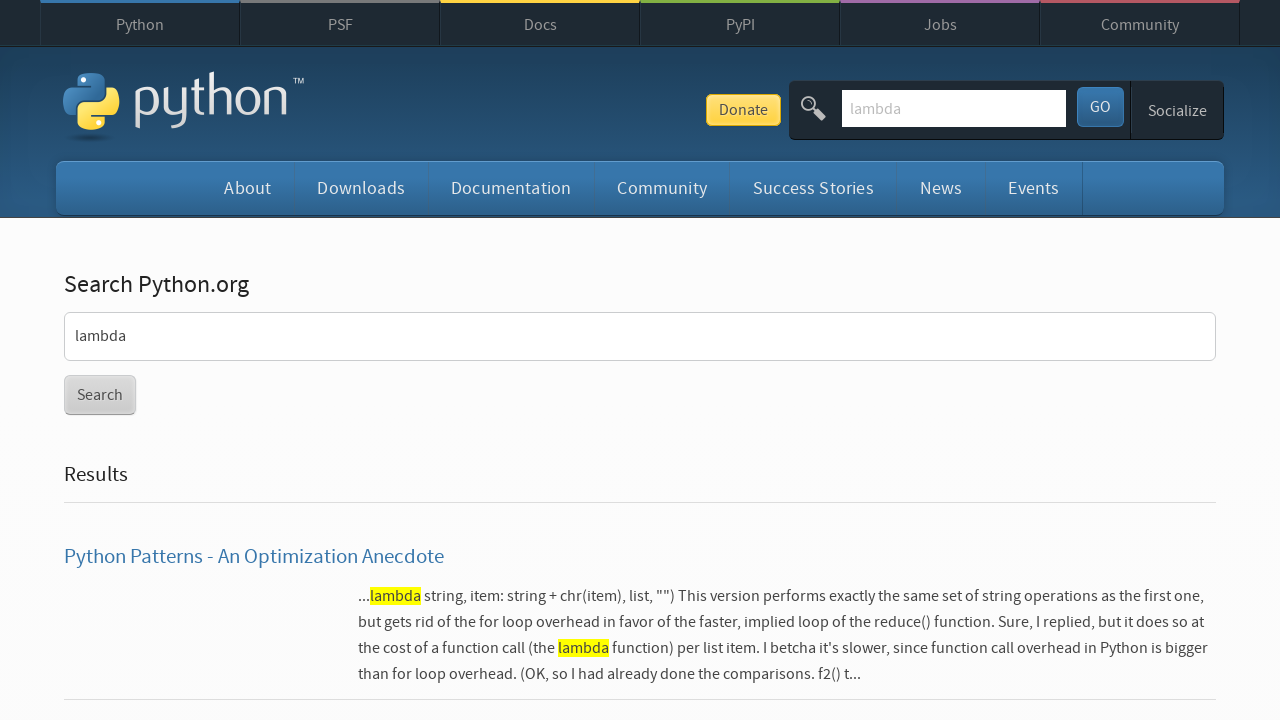

Retrieved all paragraph elements from search results page
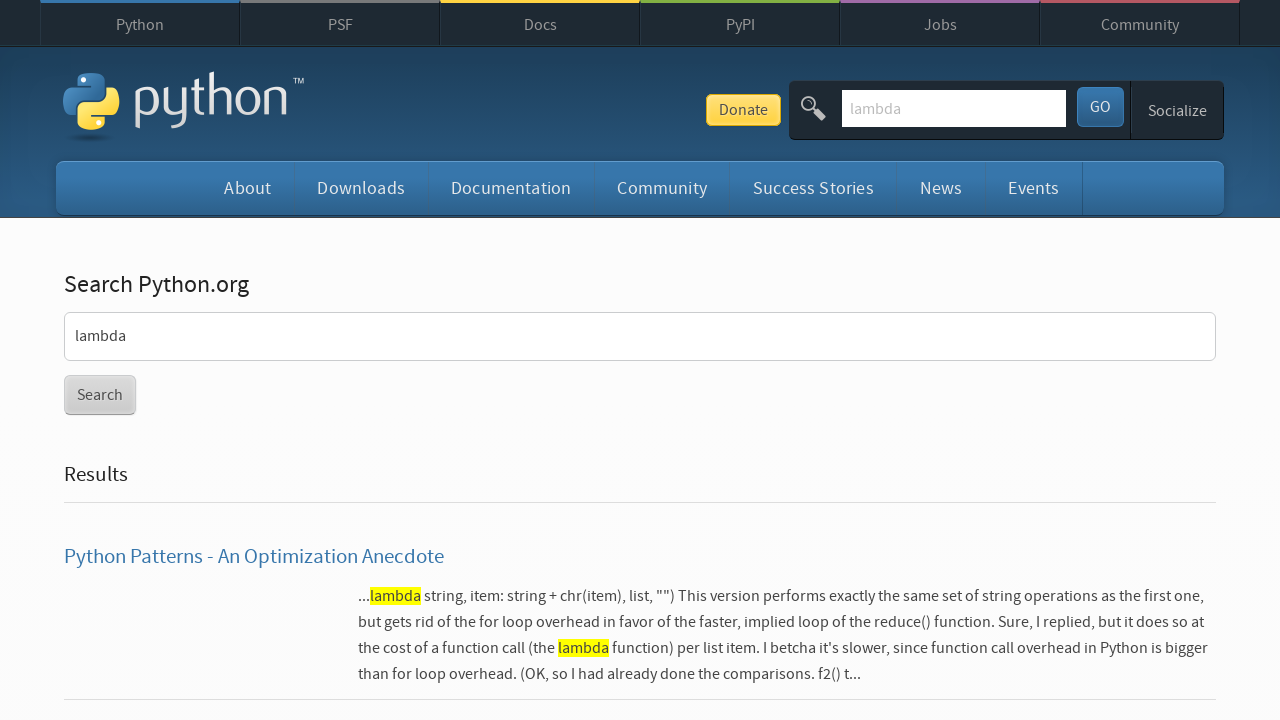

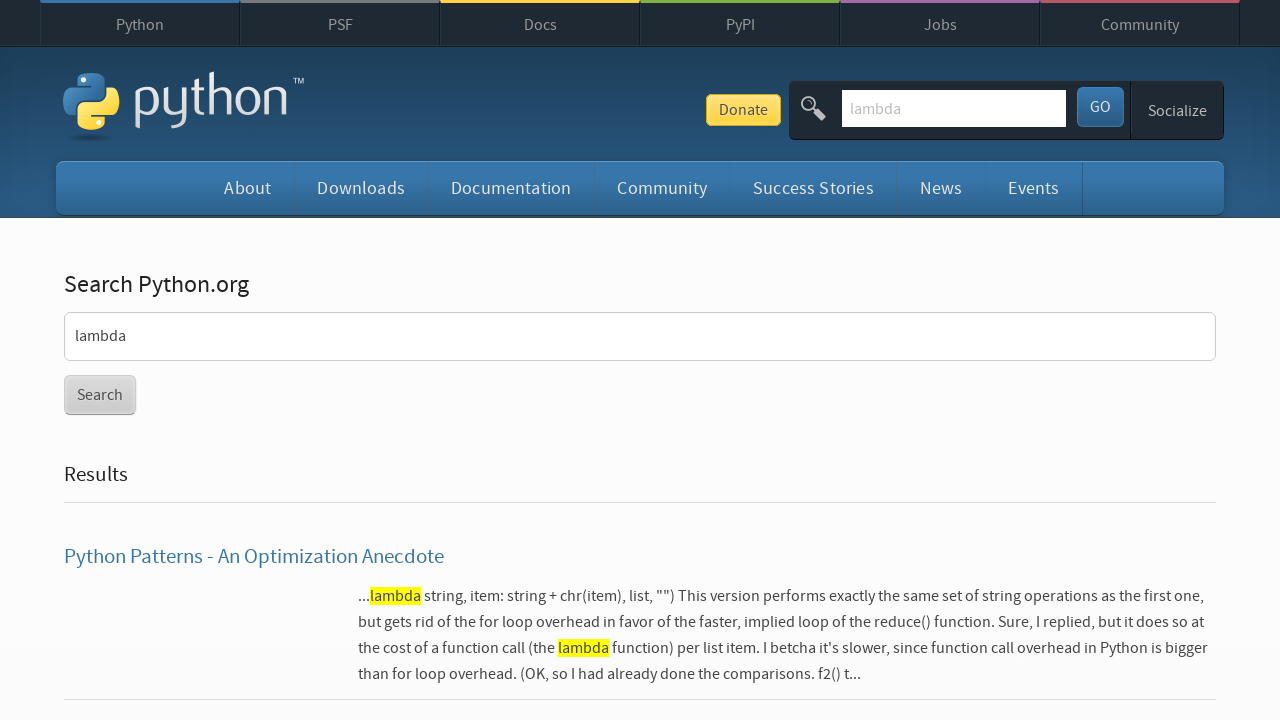